Tests file upload functionality by uploading a file and verifying the success message is displayed

Starting URL: https://the-internet.herokuapp.com/upload

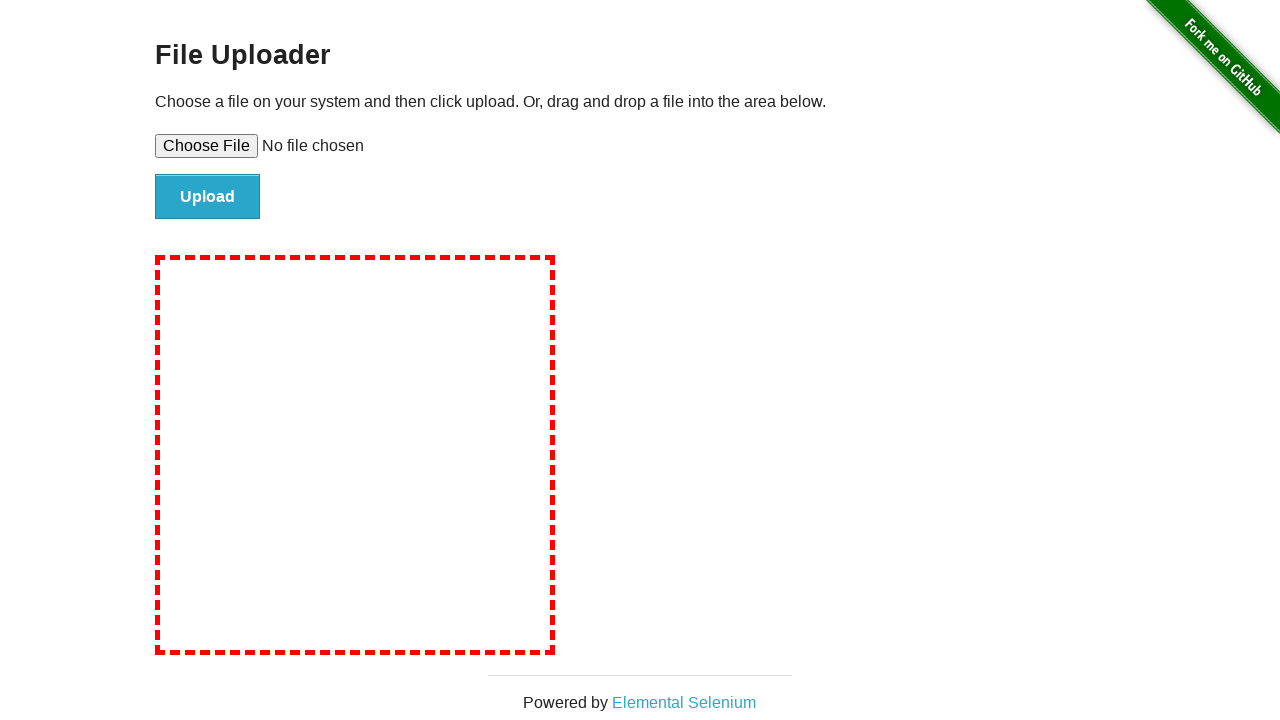

Created temporary test file with content
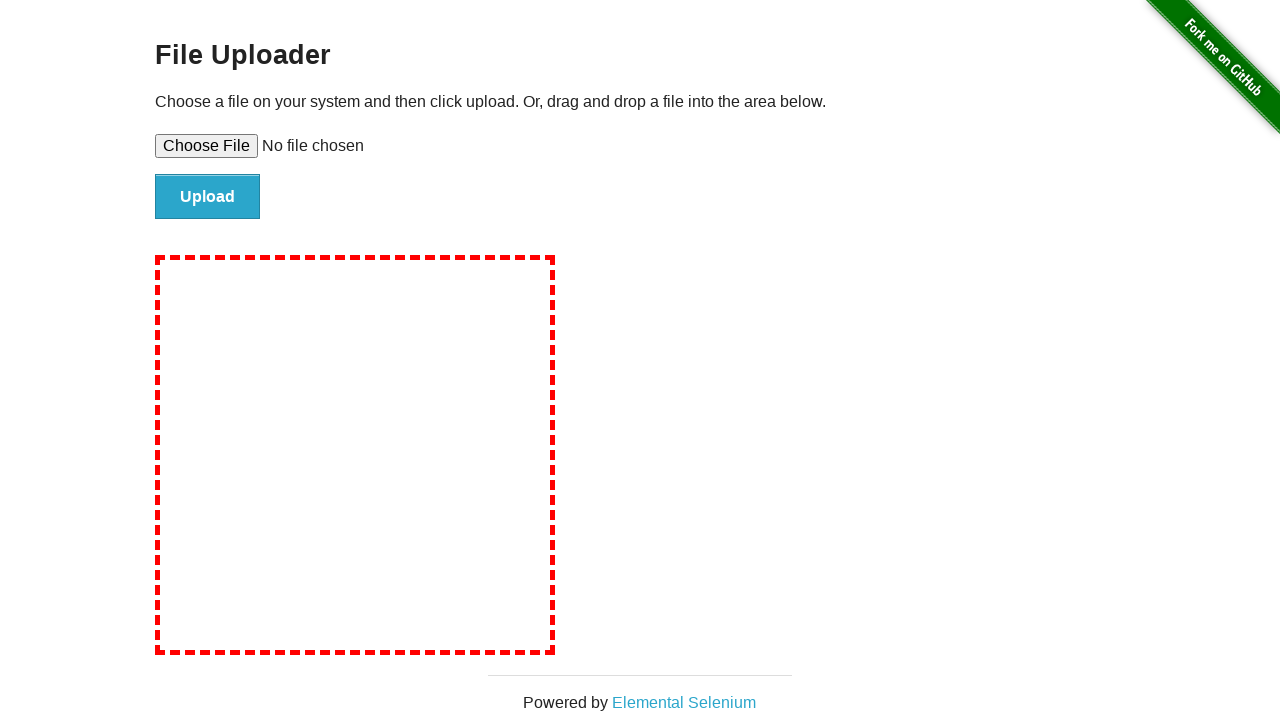

Set input file to upload test file
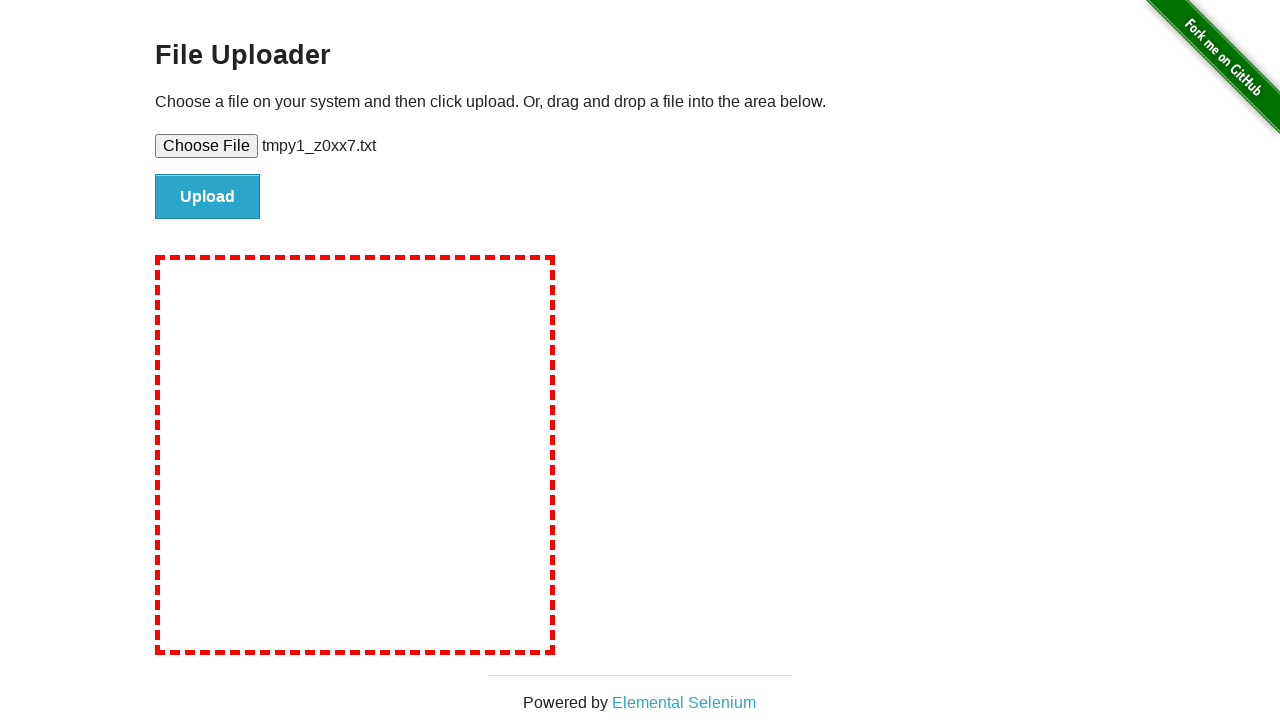

Clicked file submit button at (208, 197) on input#file-submit
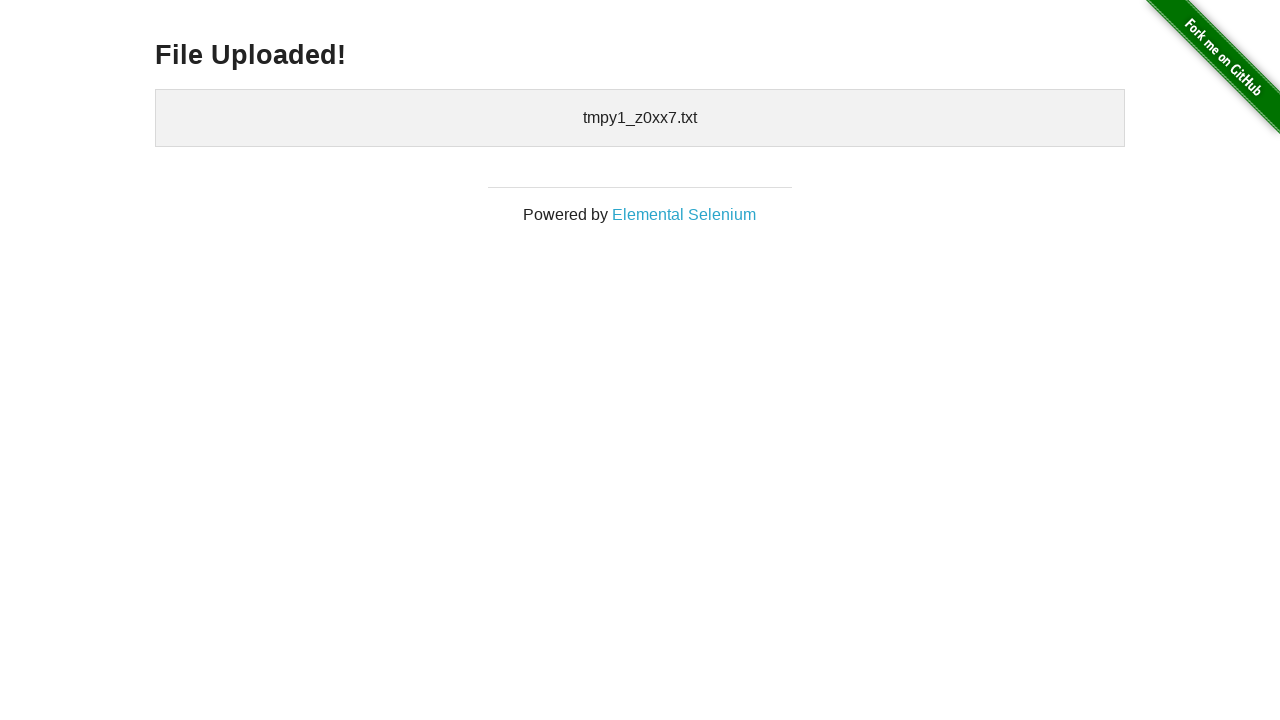

File upload success message appeared
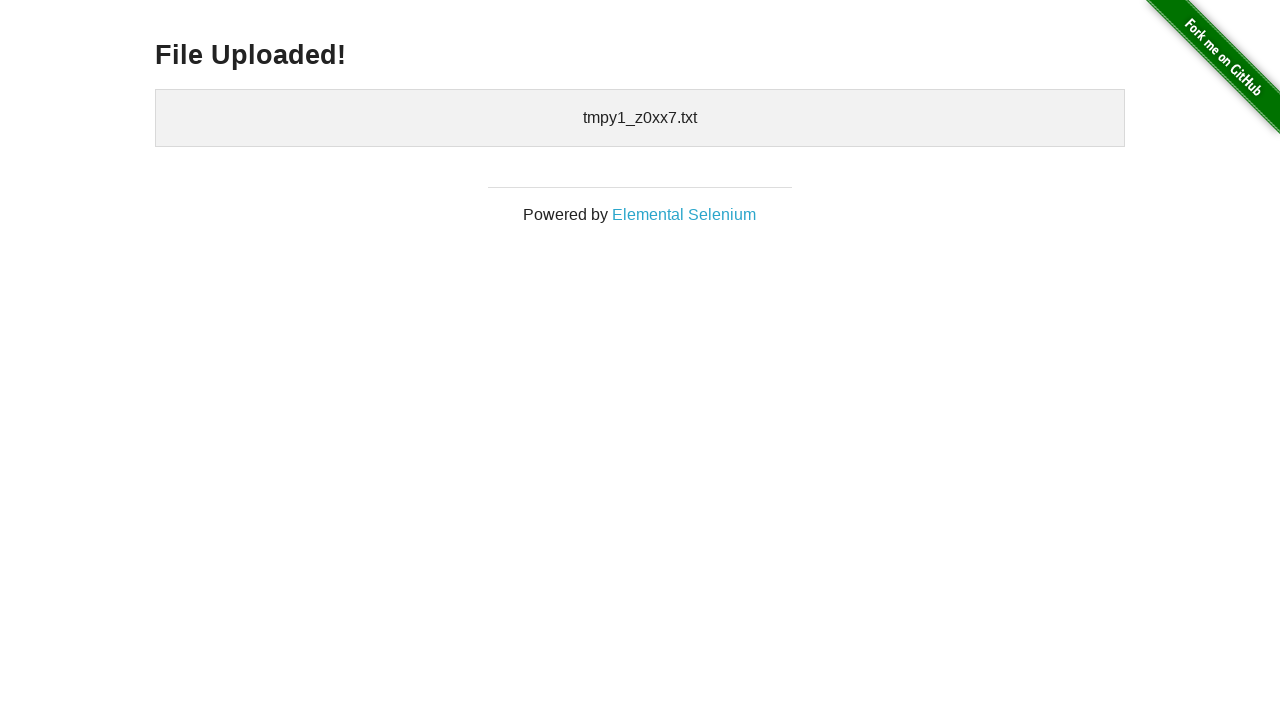

Cleaned up temporary test file
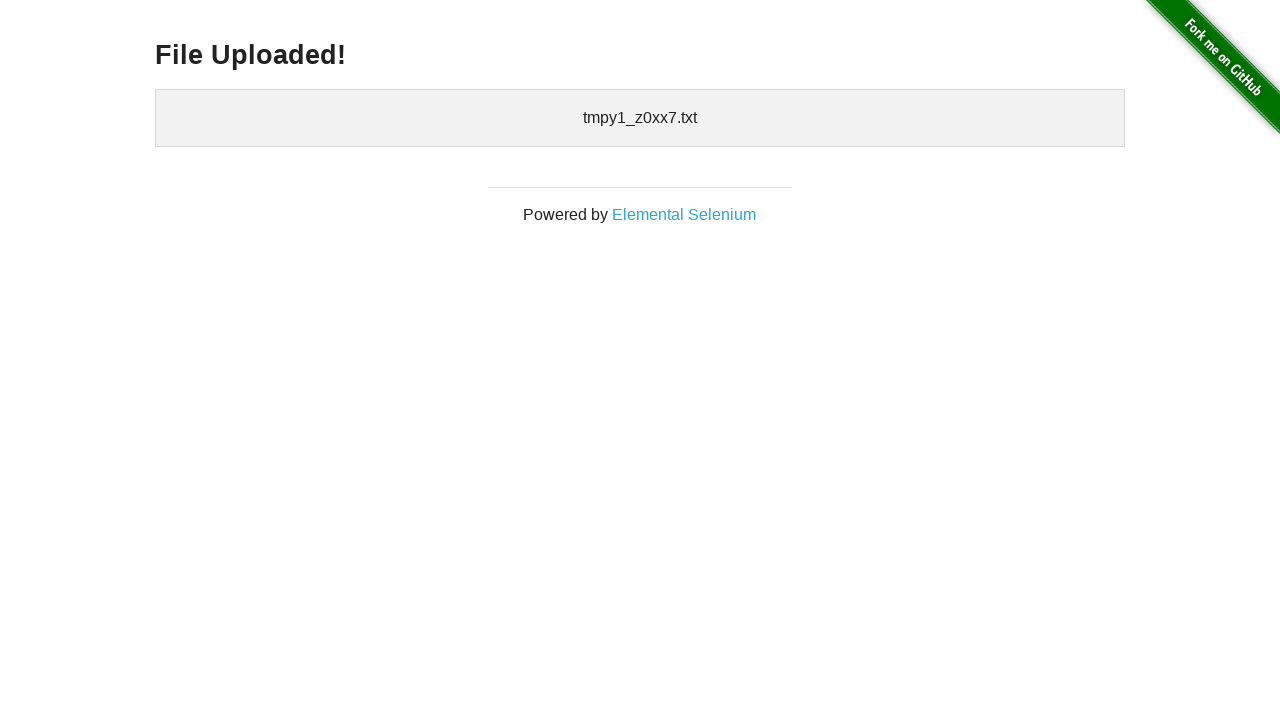

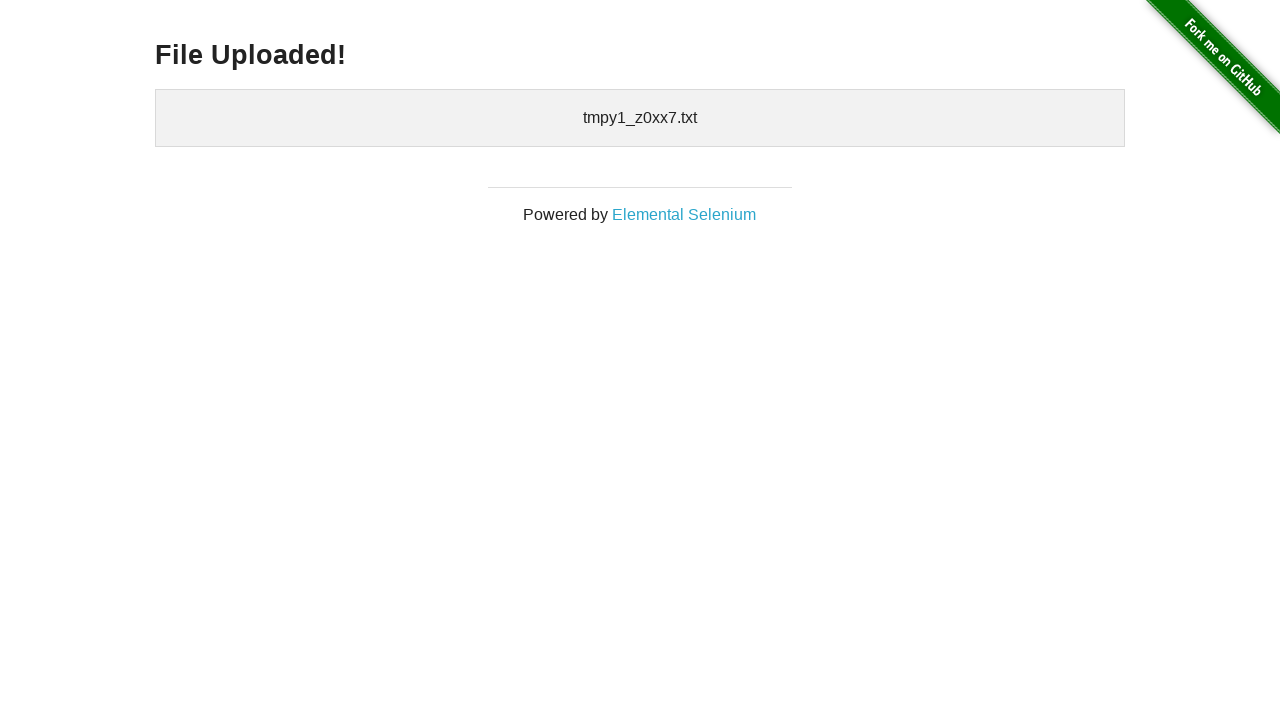